Tests that a non-existent element is not found using exception handling

Starting URL: https://formy-project.herokuapp.com/

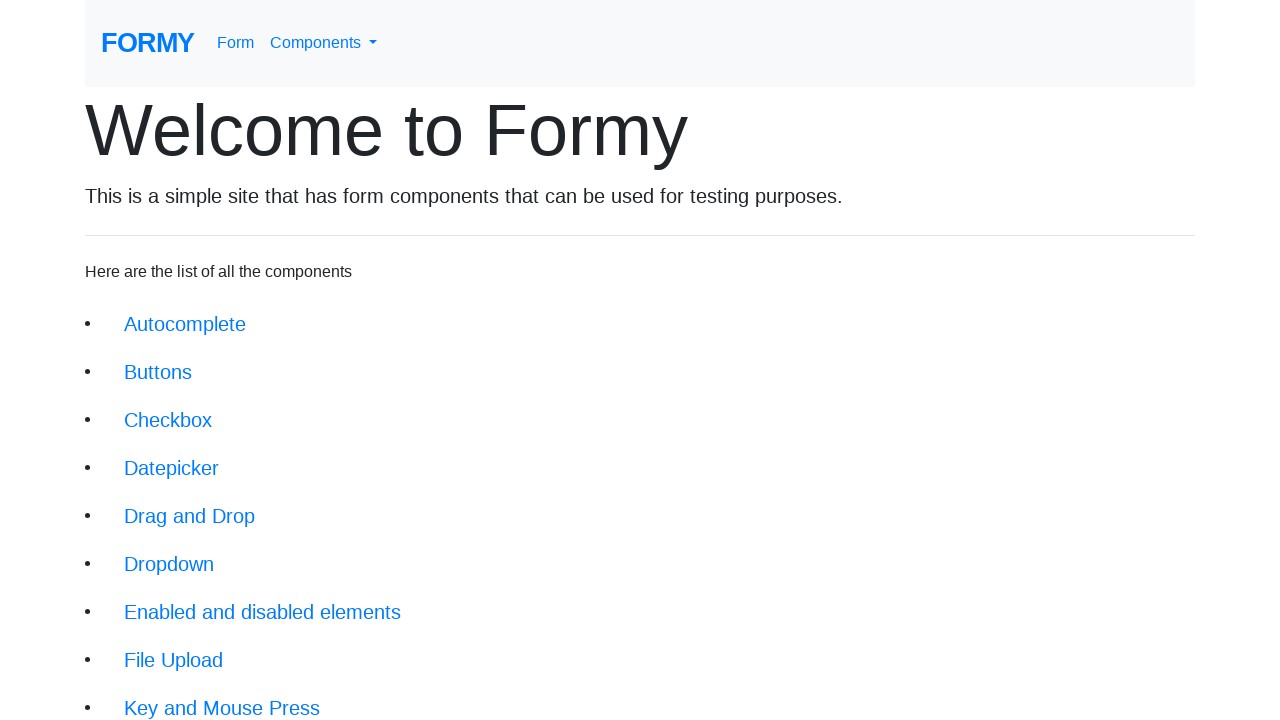

Clicked on Form link to navigate to form page at (148, 43) on text=Form
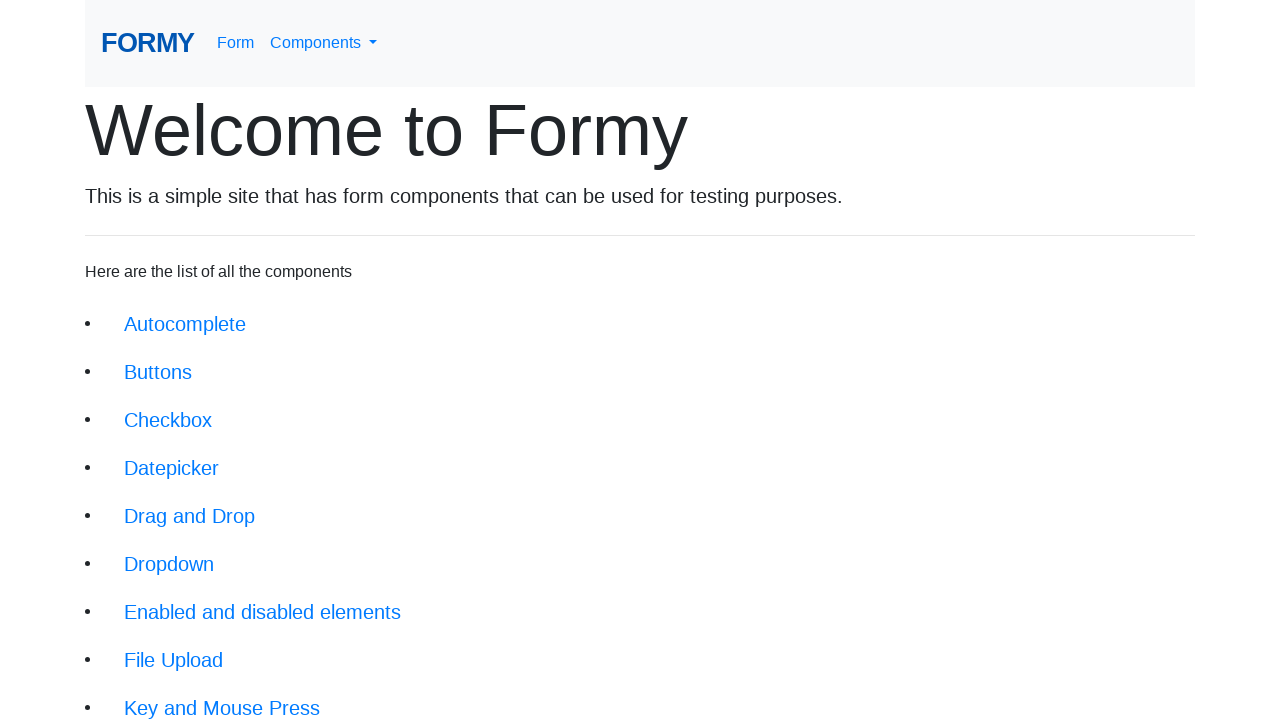

Caught timeout exception - confirmed non-existent element is not found
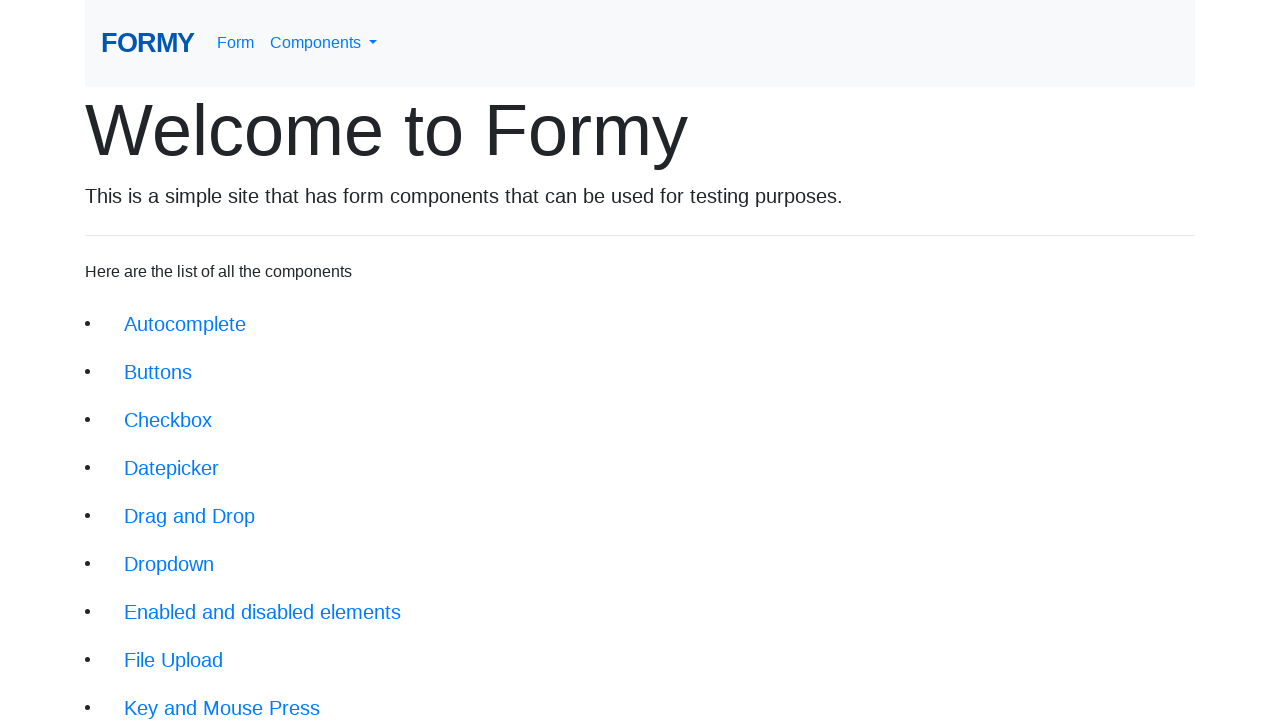

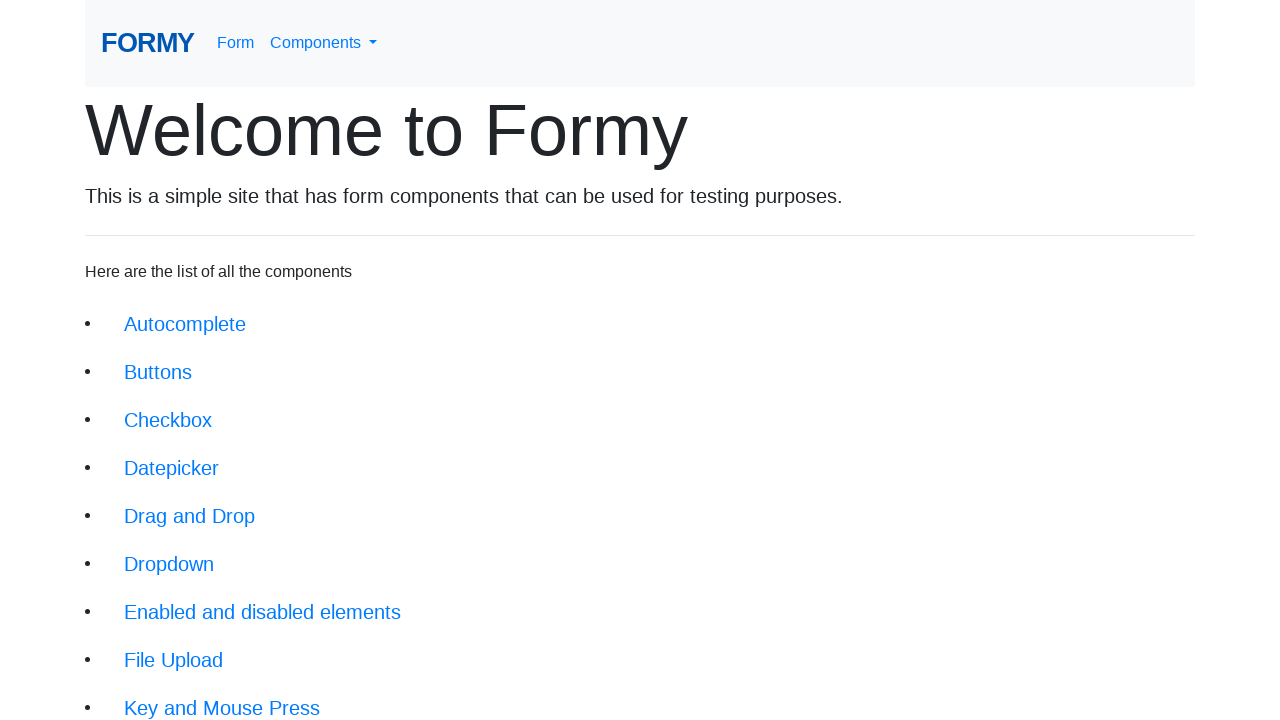